Tests dynamic content loading by clicking the Start button and verifying that "Hello World!" text appears after loading completes

Starting URL: https://the-internet.herokuapp.com/dynamic_loading/1

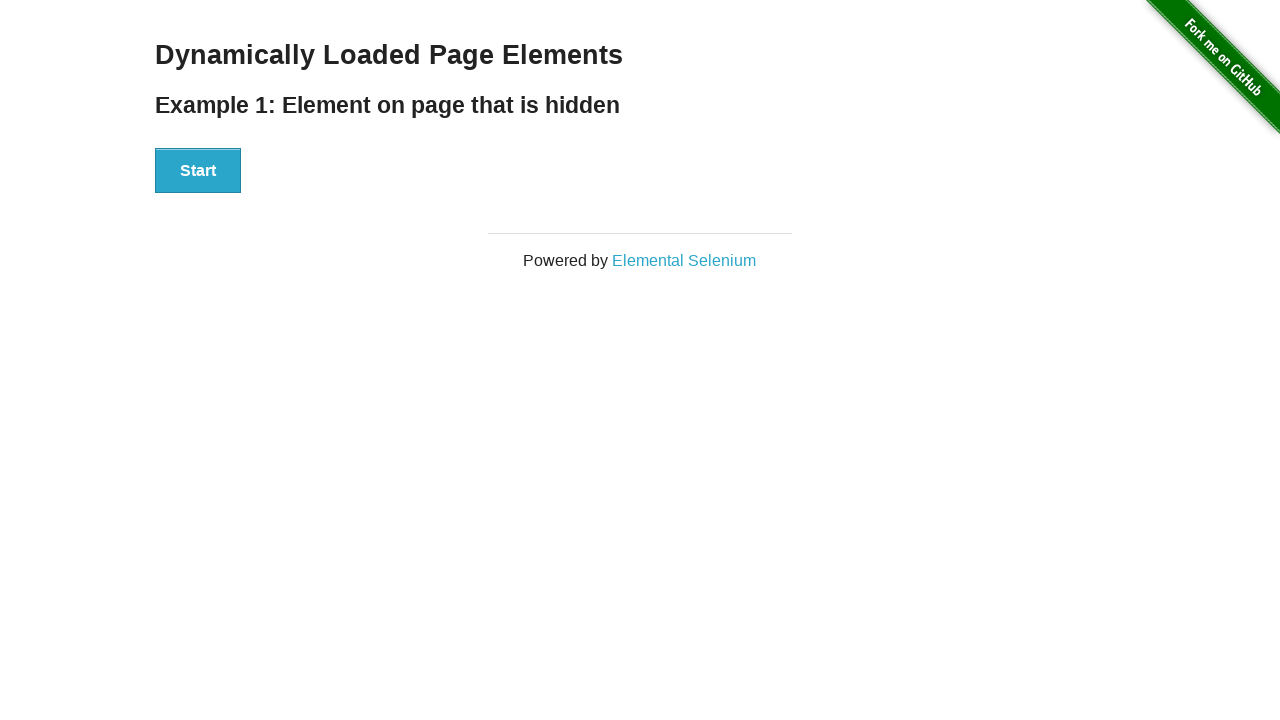

Clicked the Start button to trigger dynamic content loading at (198, 171) on xpath=//button[contains(text(), 'Start')]
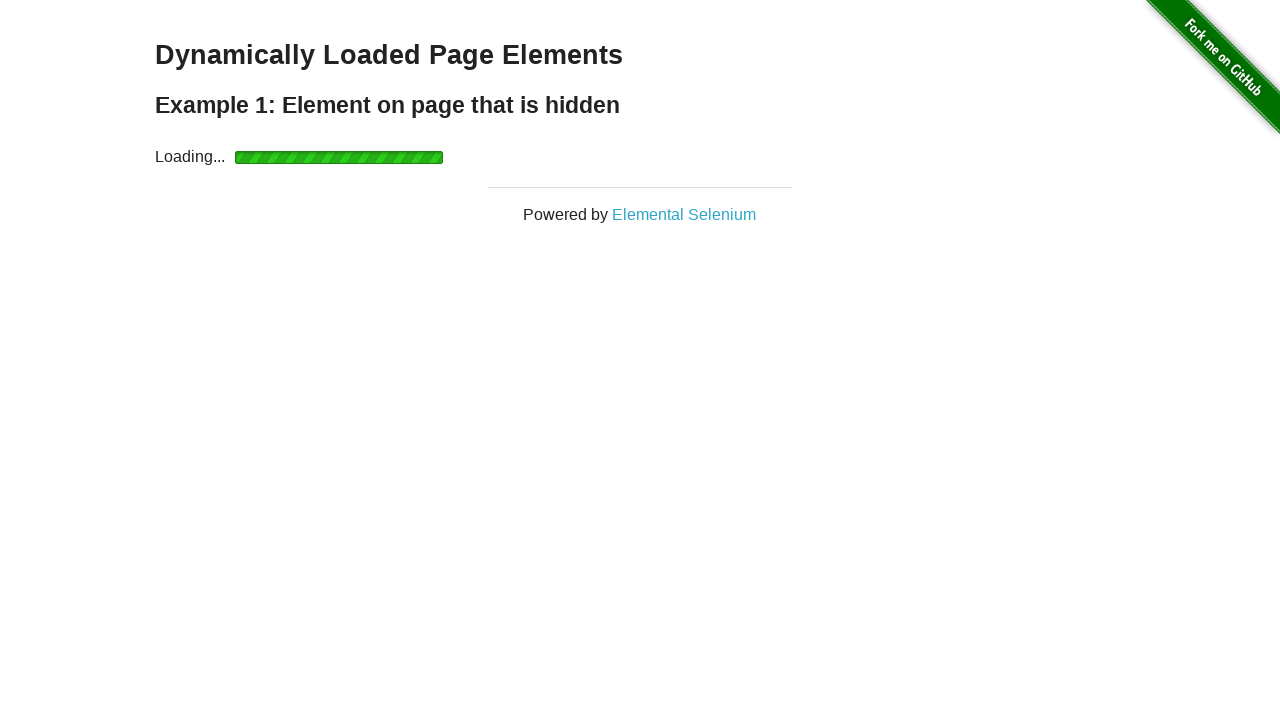

Waited for 'Hello World!' text to appear and become visible
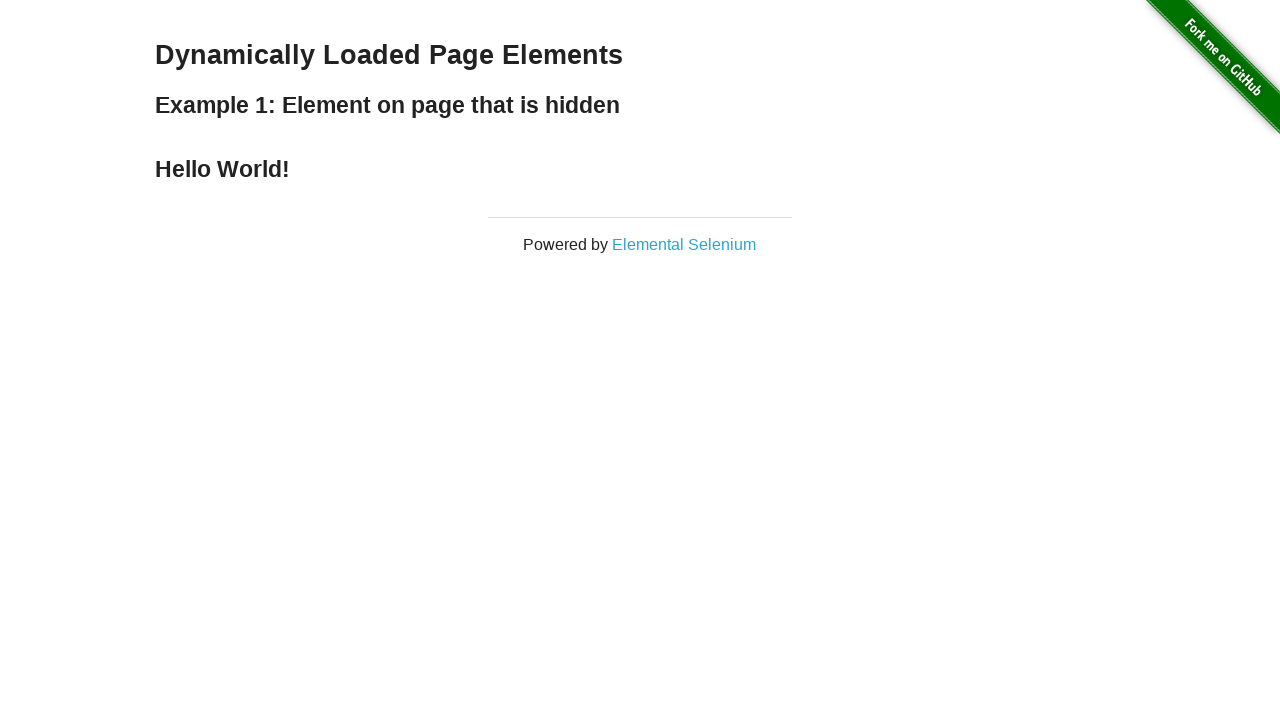

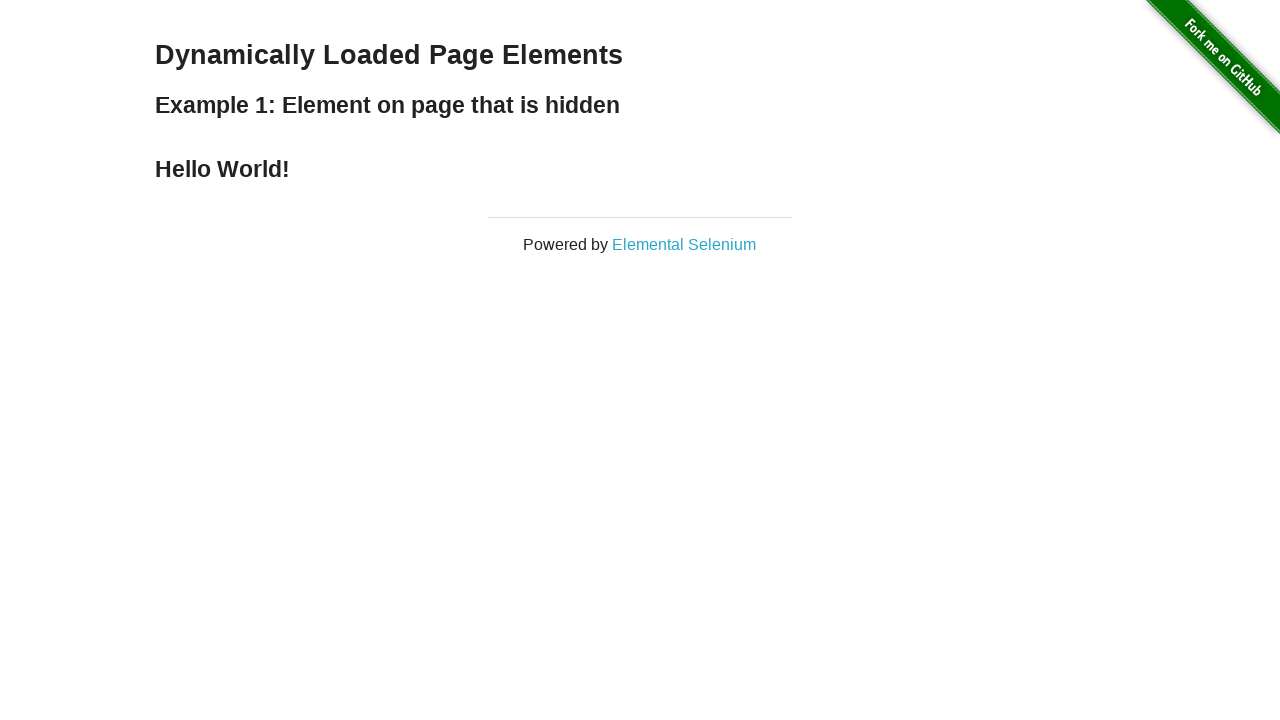